Tests click and hold functionality by selecting a range of items in a selectable grid from item 1 to item 10

Starting URL: https://jqueryui.com/resources/demos/selectable/display-grid.html

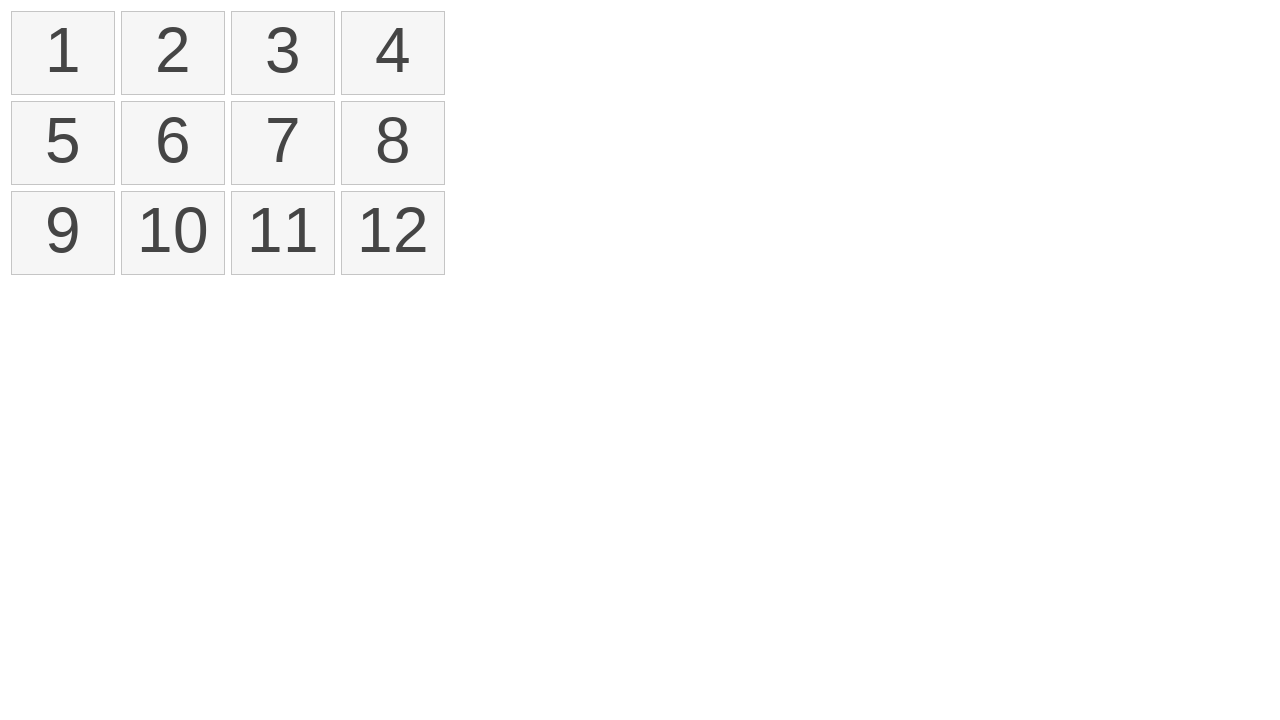

Waited for selectable items to load
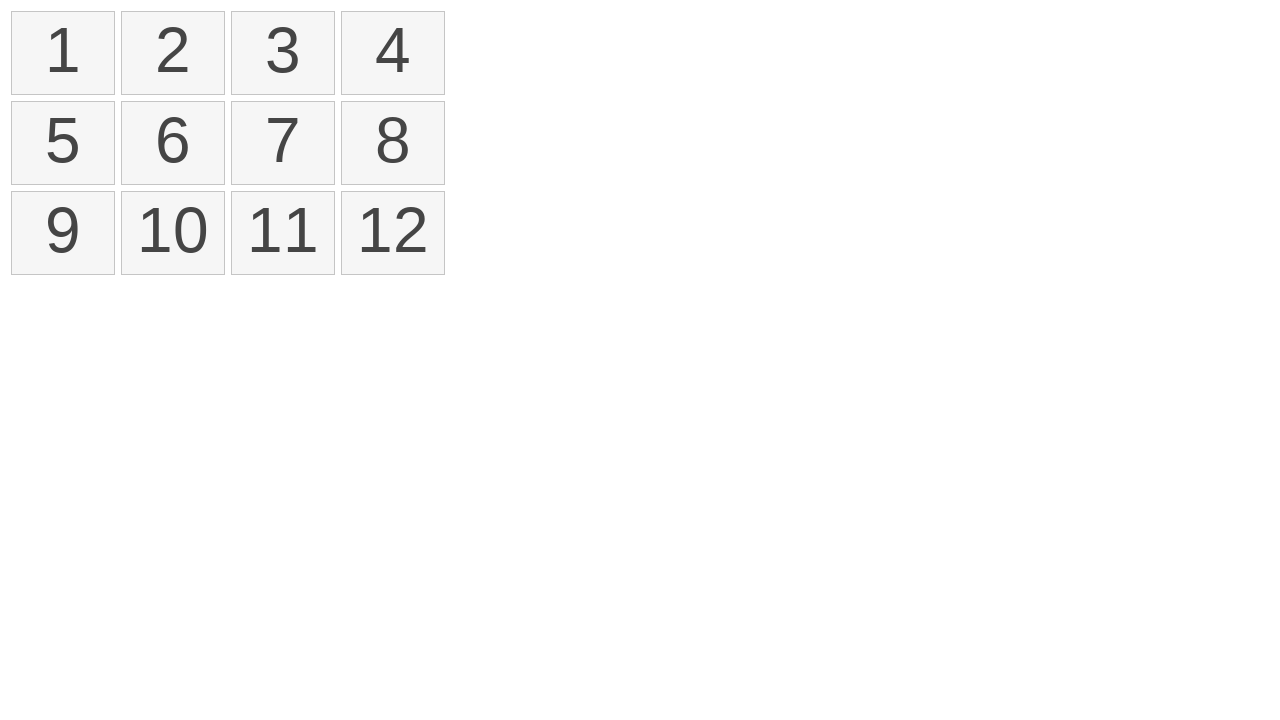

Located all selectable list items
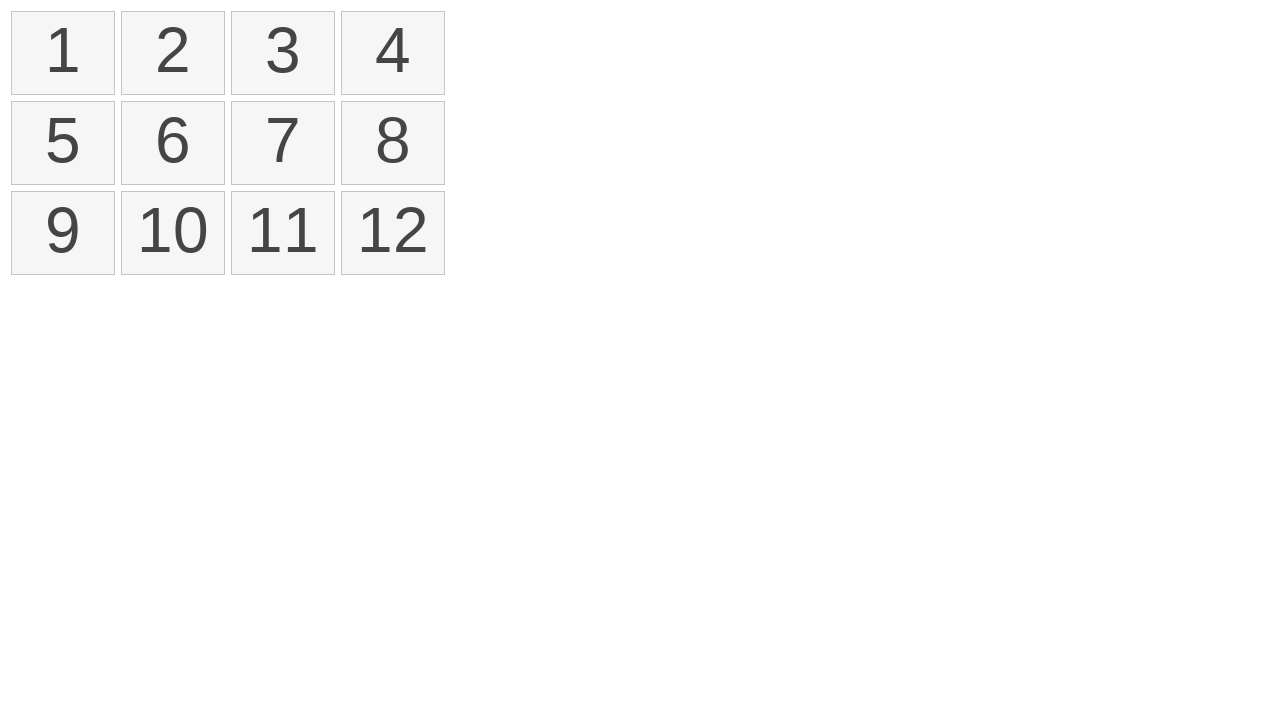

Located first selectable item (item 1)
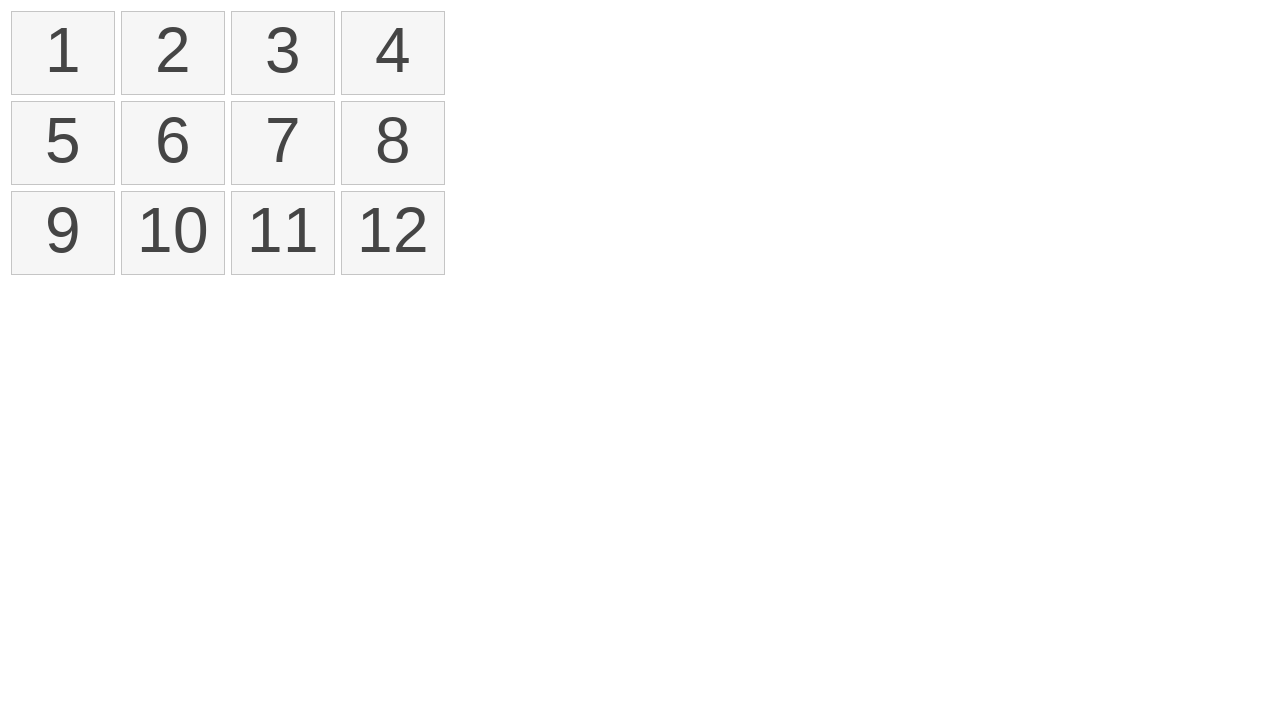

Located tenth selectable item (item 10)
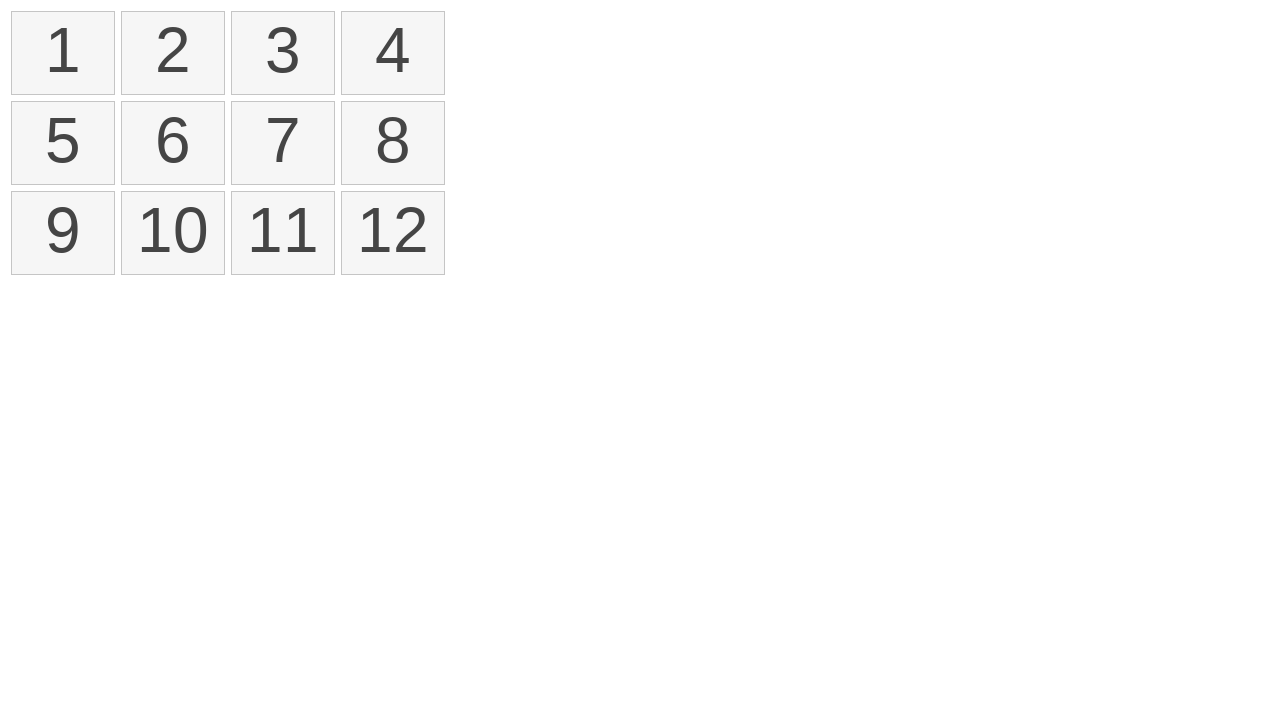

Performed click and hold drag from item 1 to item 10 at (173, 233)
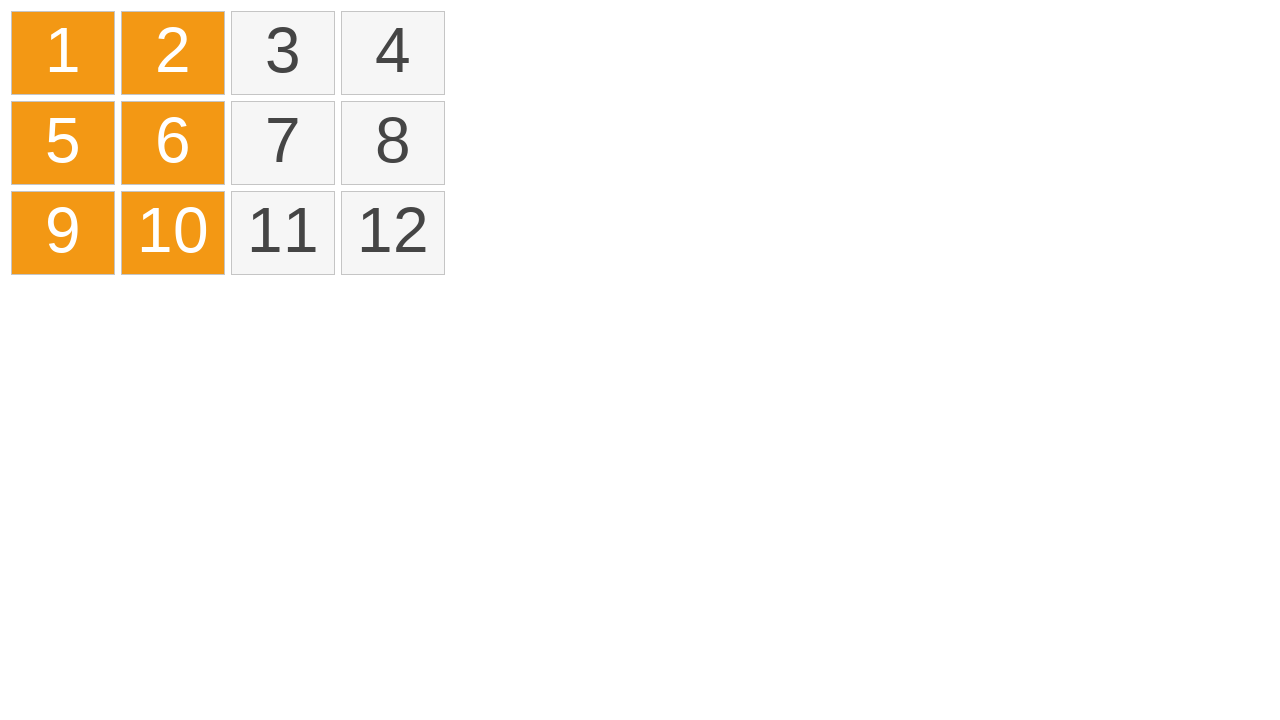

Verified items are selected with ui-selected class
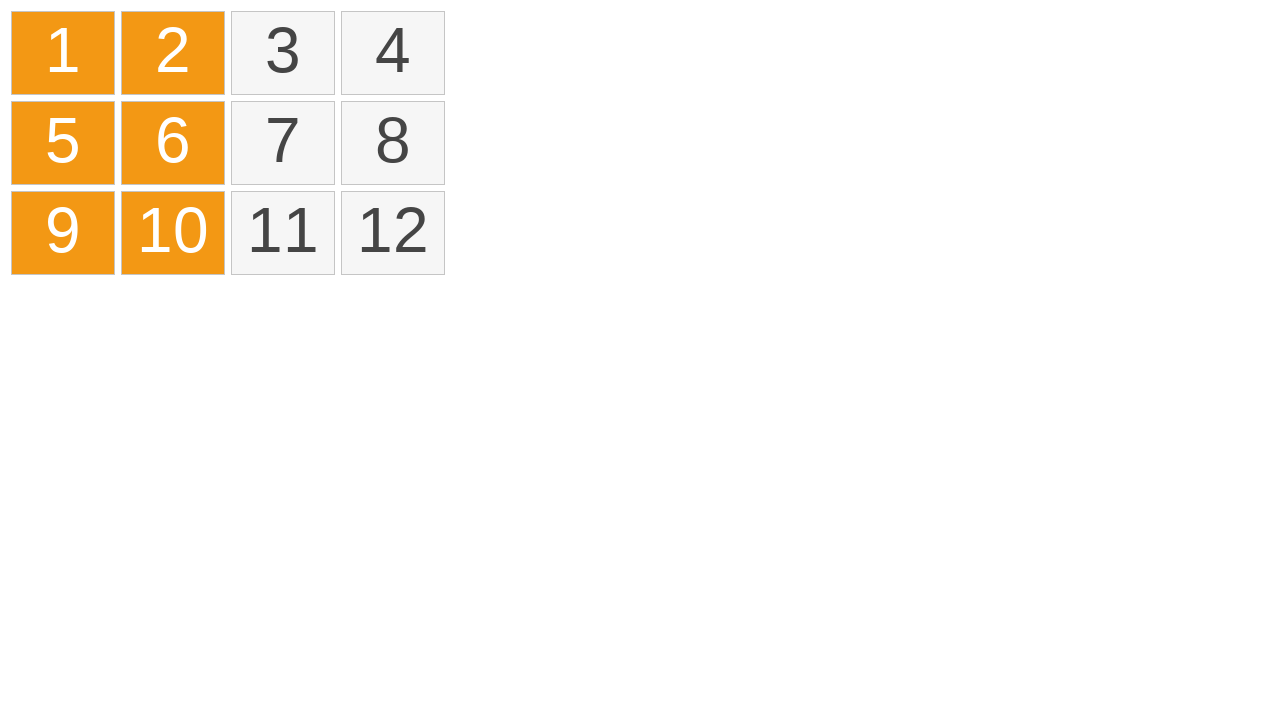

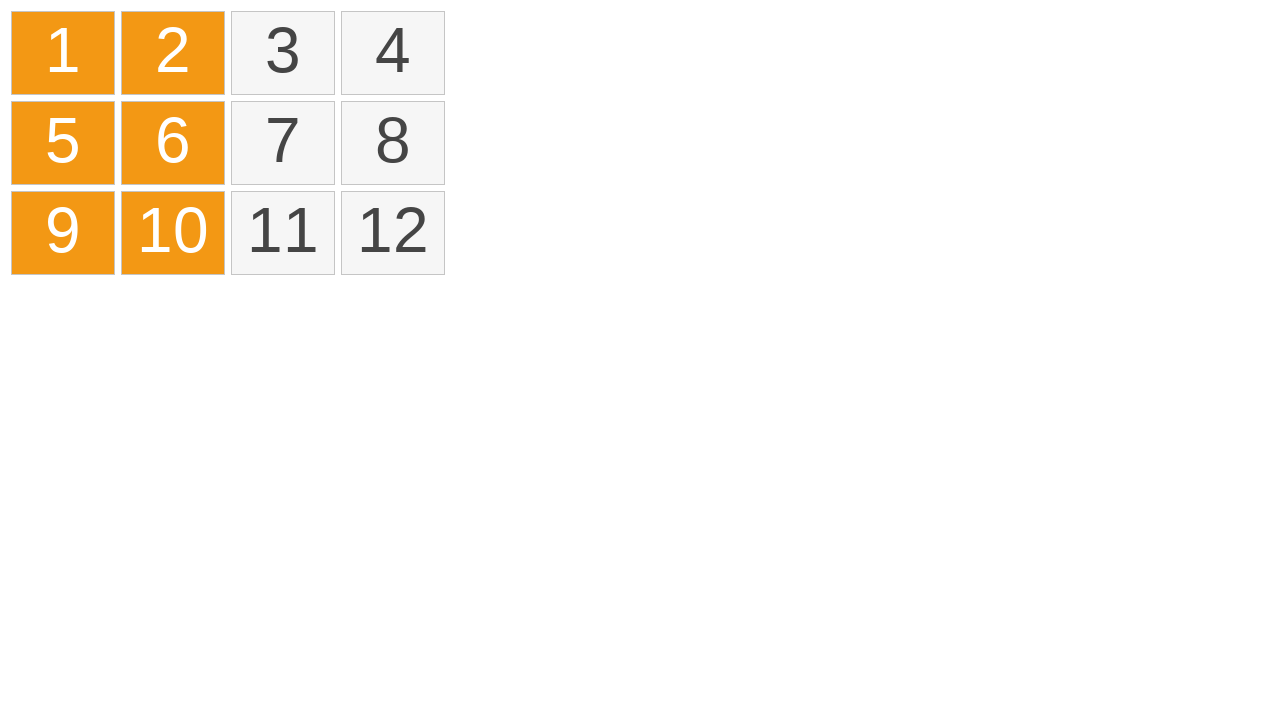